Tests accepting a simple JavaScript alert by clicking a button and accepting the alert dialog

Starting URL: https://letcode.in/alert

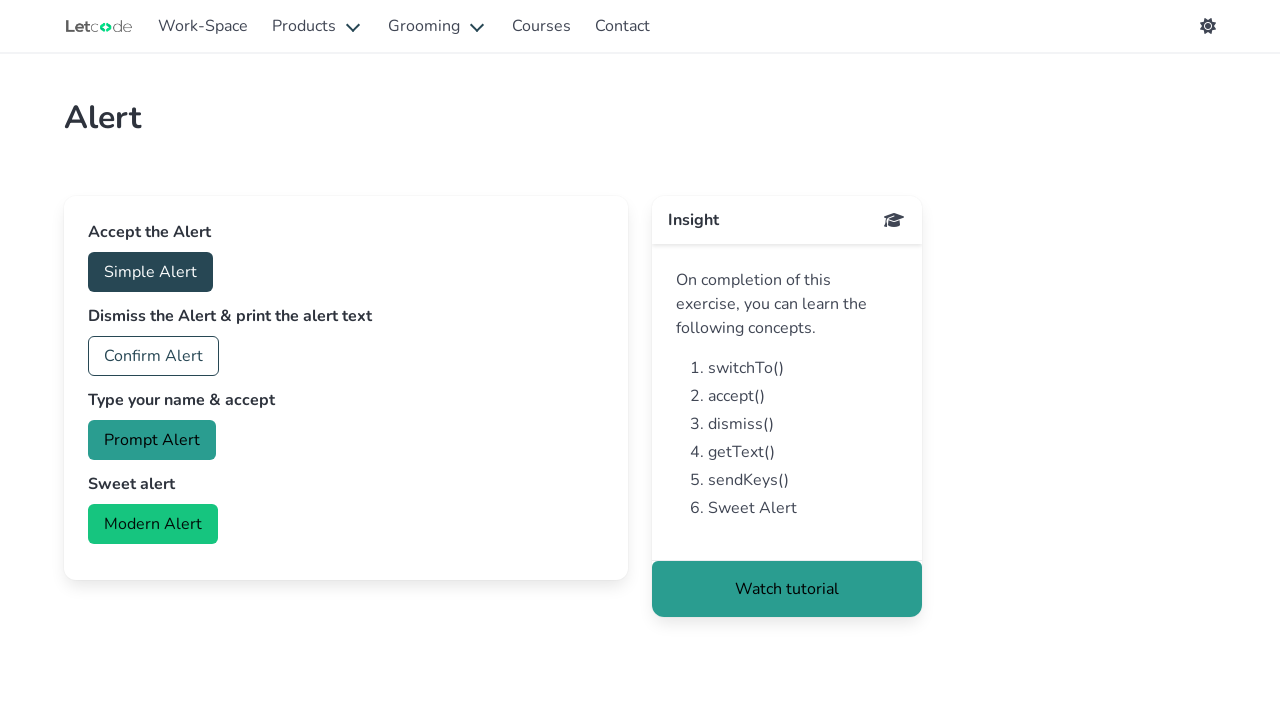

Clicked button to trigger JavaScript alert at (150, 272) on #accept
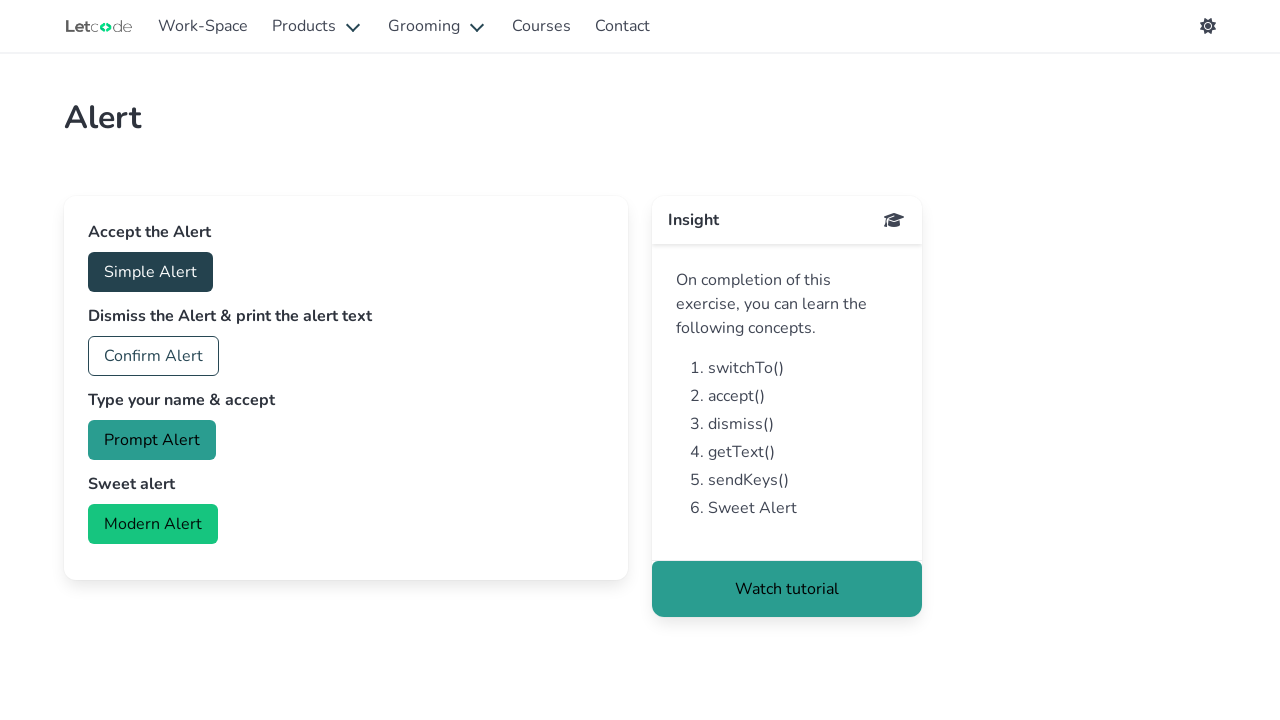

Set up dialog handler to accept alert
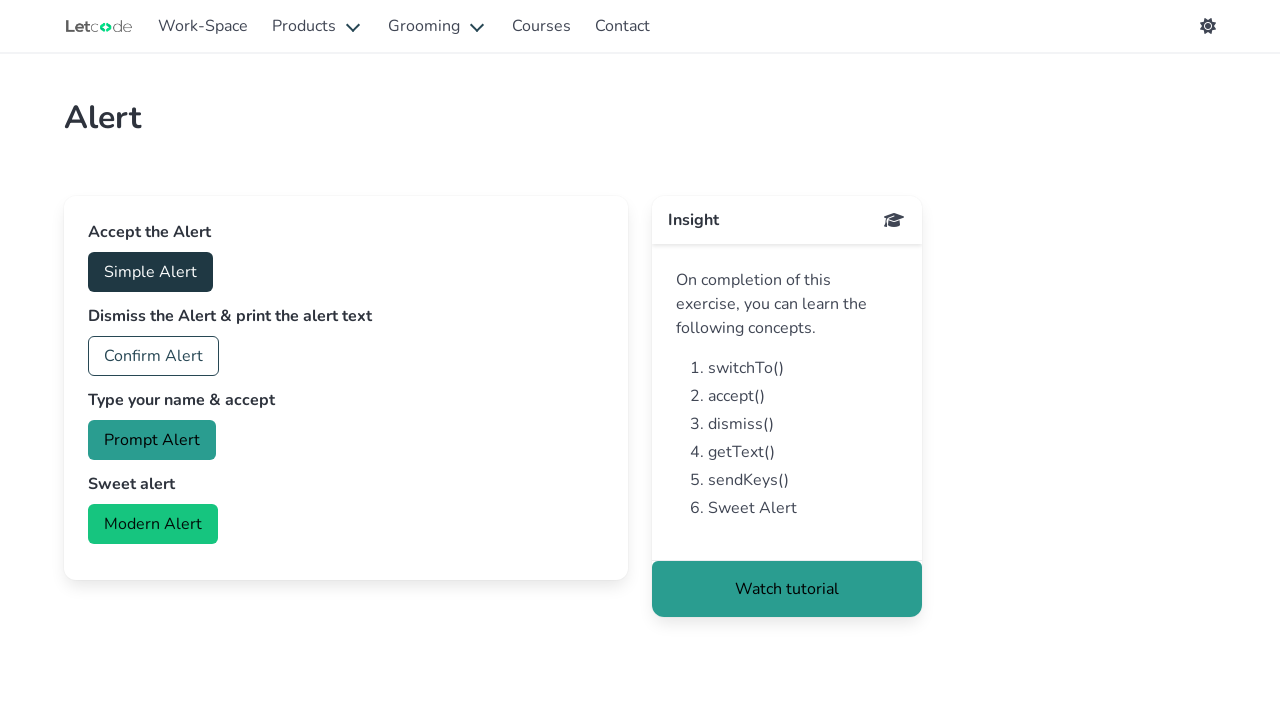

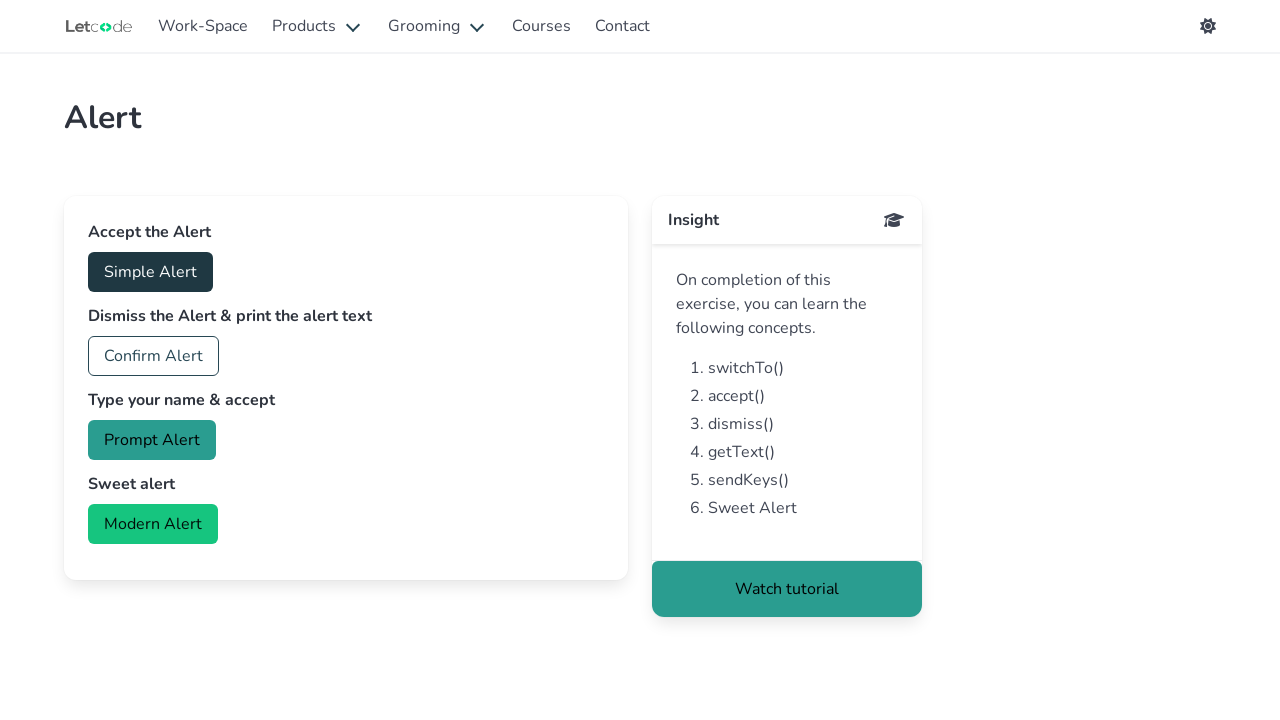